Navigates to Flipkart website and verifies that the page loads on a secure HTTPS connection by checking the current URL.

Starting URL: https://www.flipkart.com/?affid=partnershi1

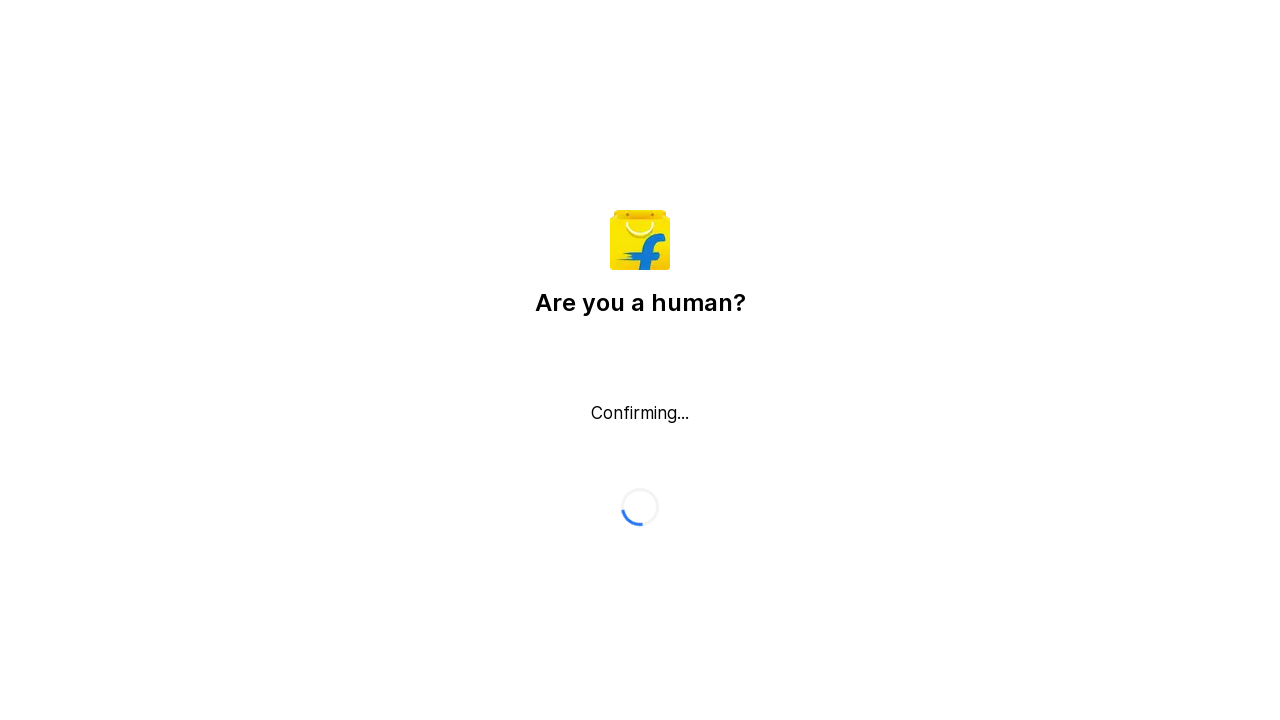

Set viewport size to 1920x1080
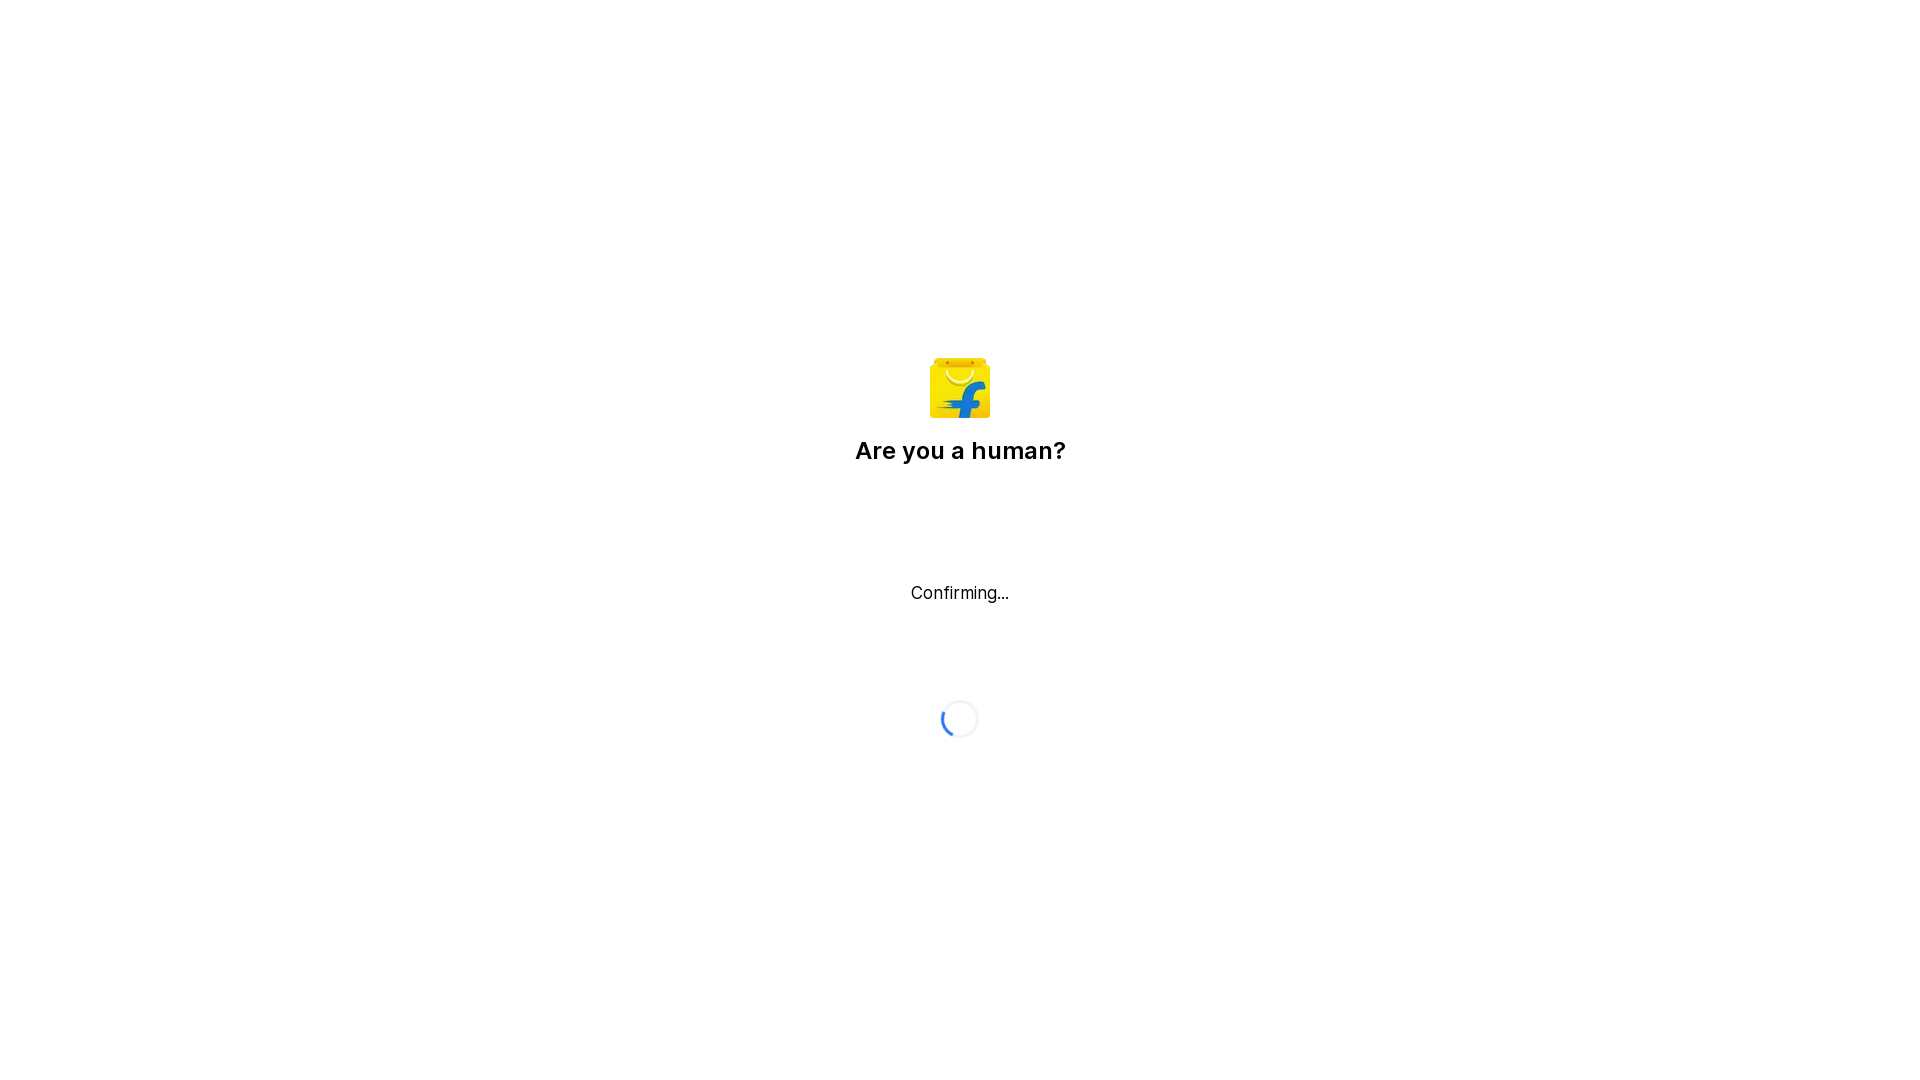

Waited for page to reach domcontentloaded state
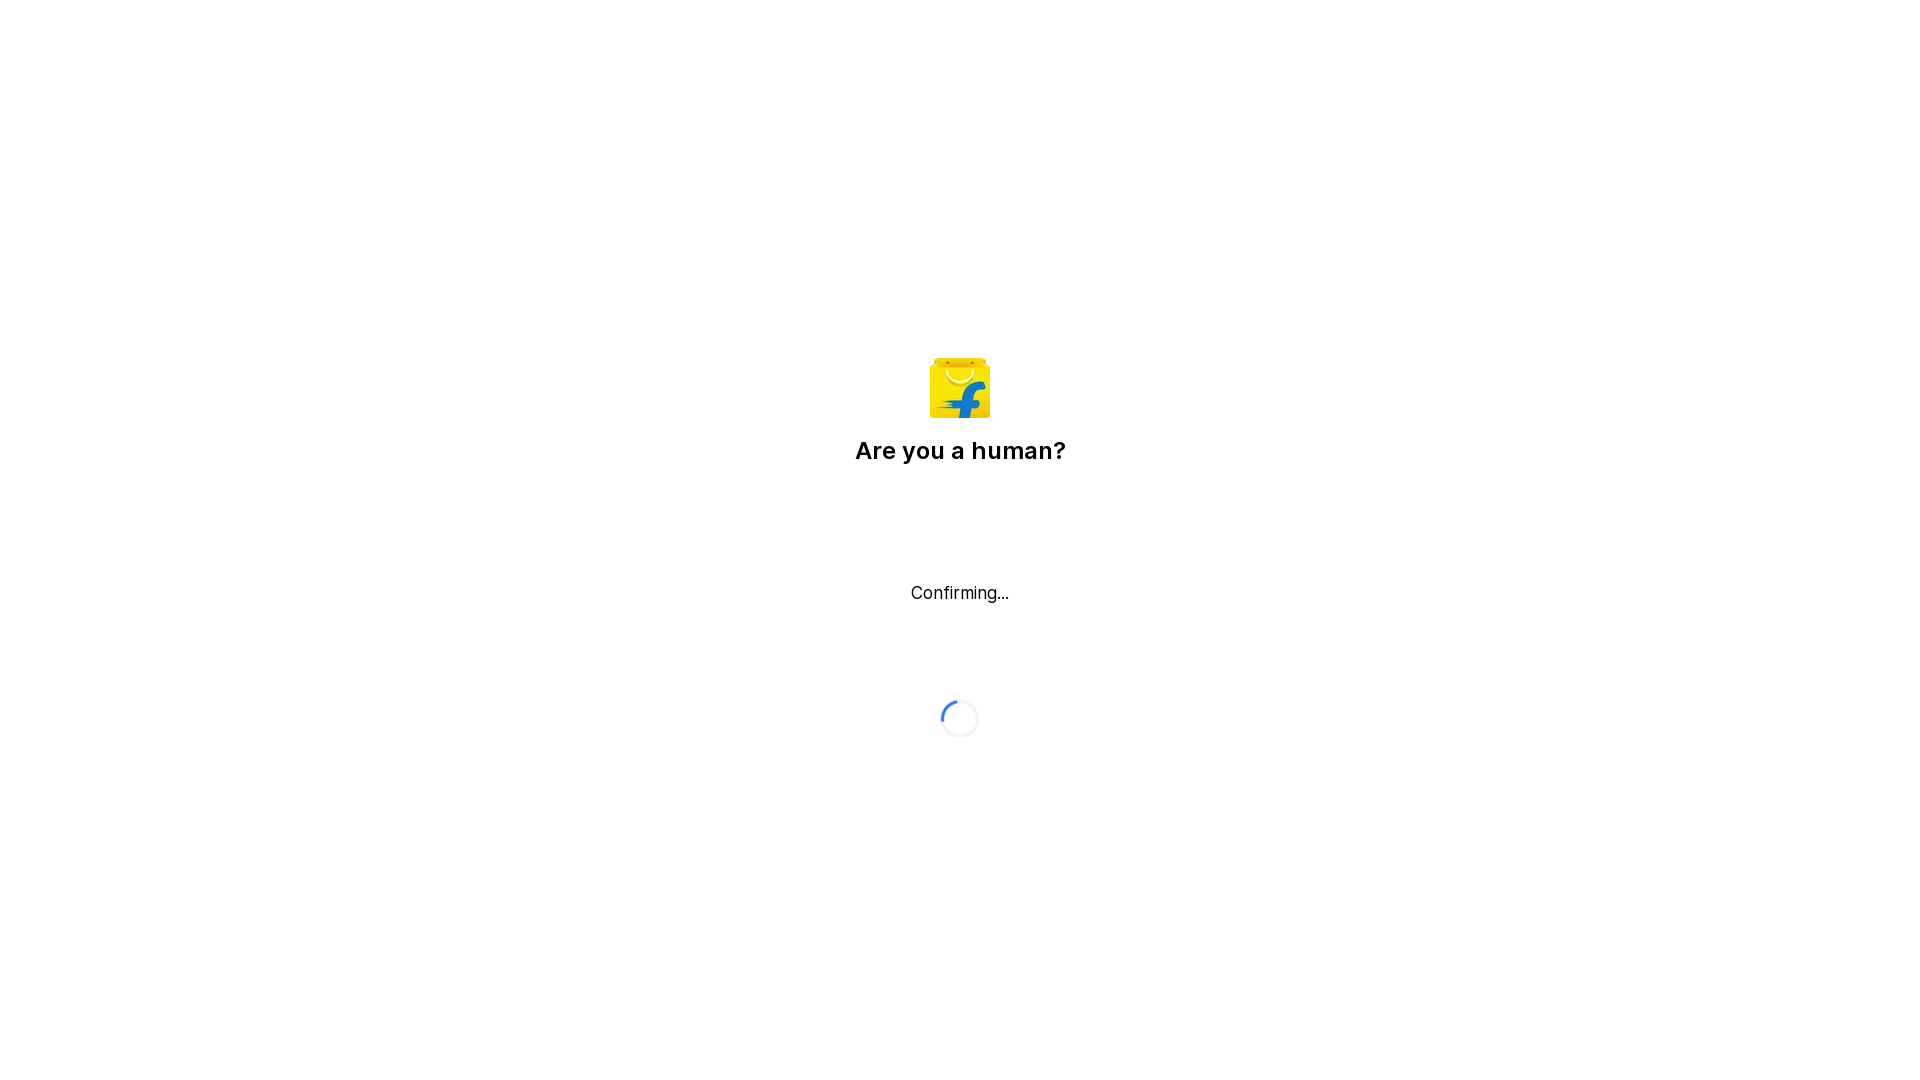

Retrieved current URL: https://www.flipkart.com/?affid=partnershi1
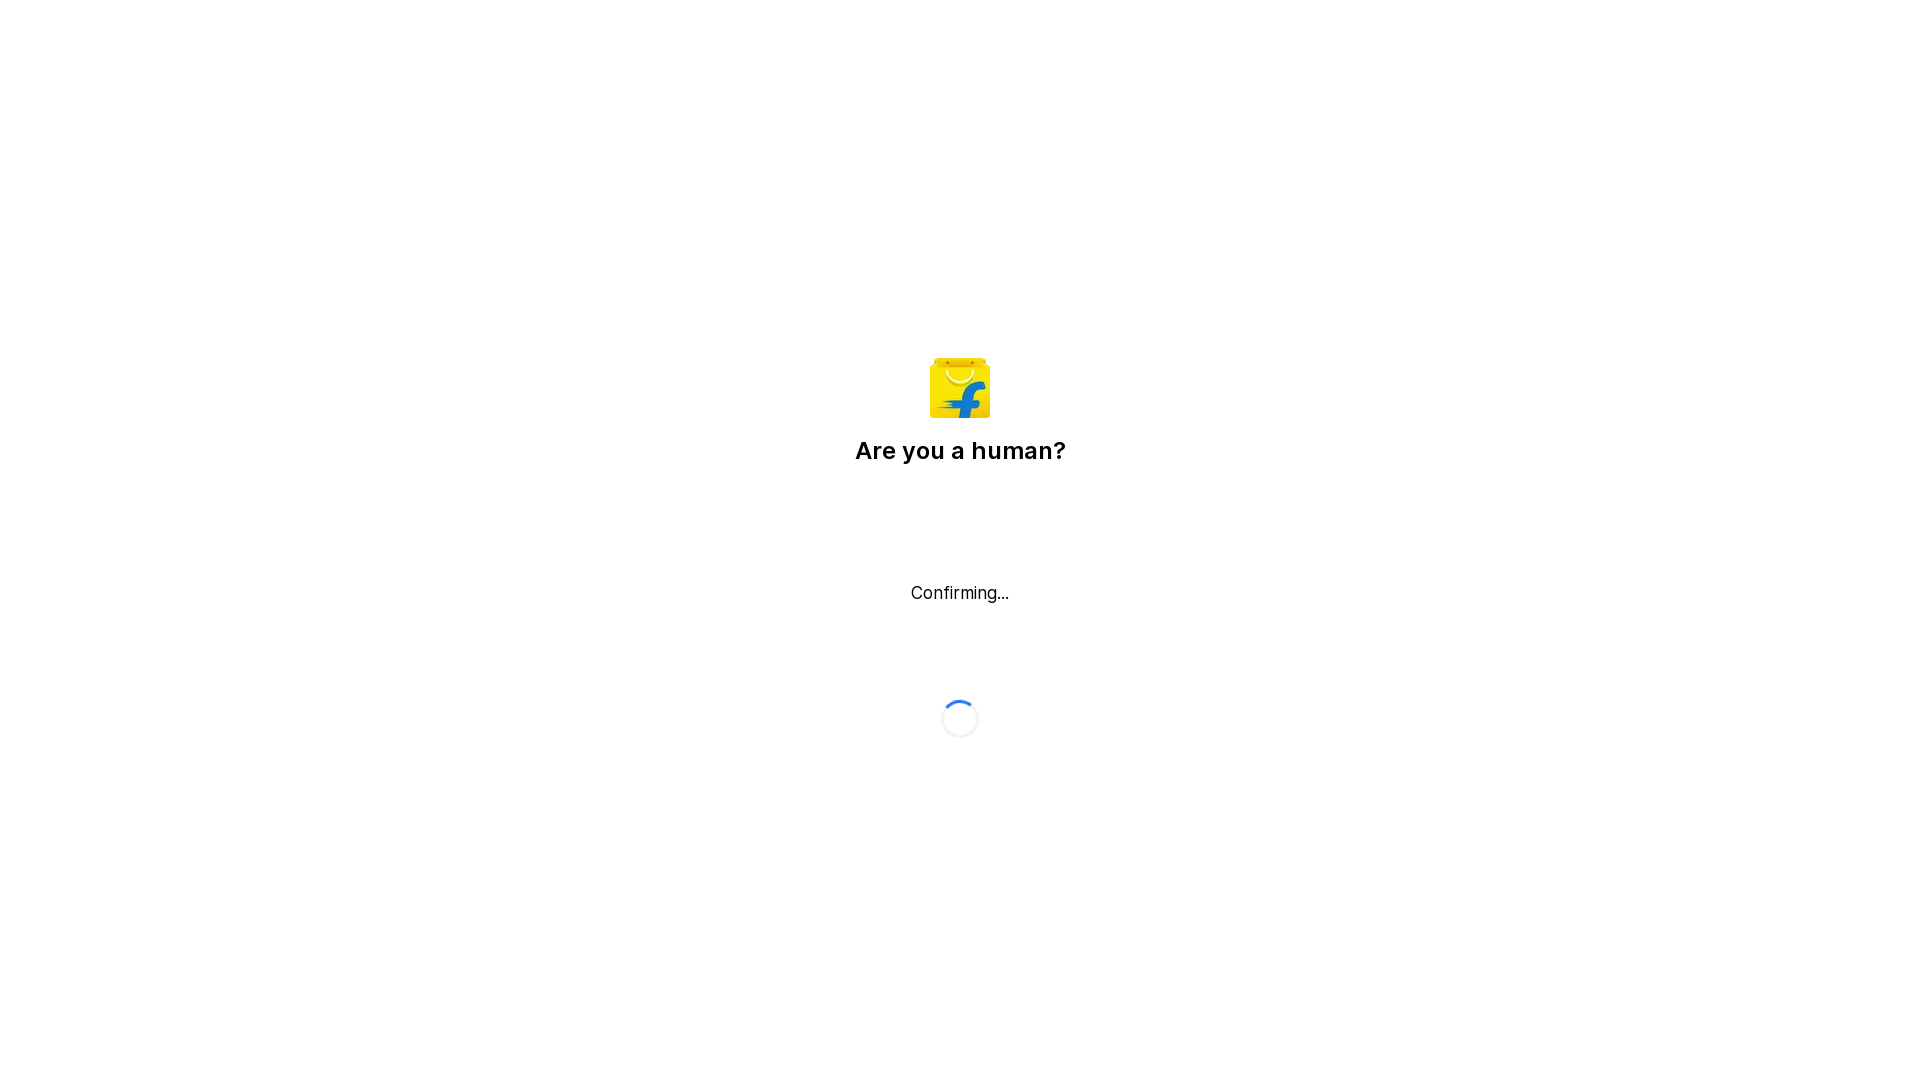

Verified that Flipkart is using secure HTTPS connection
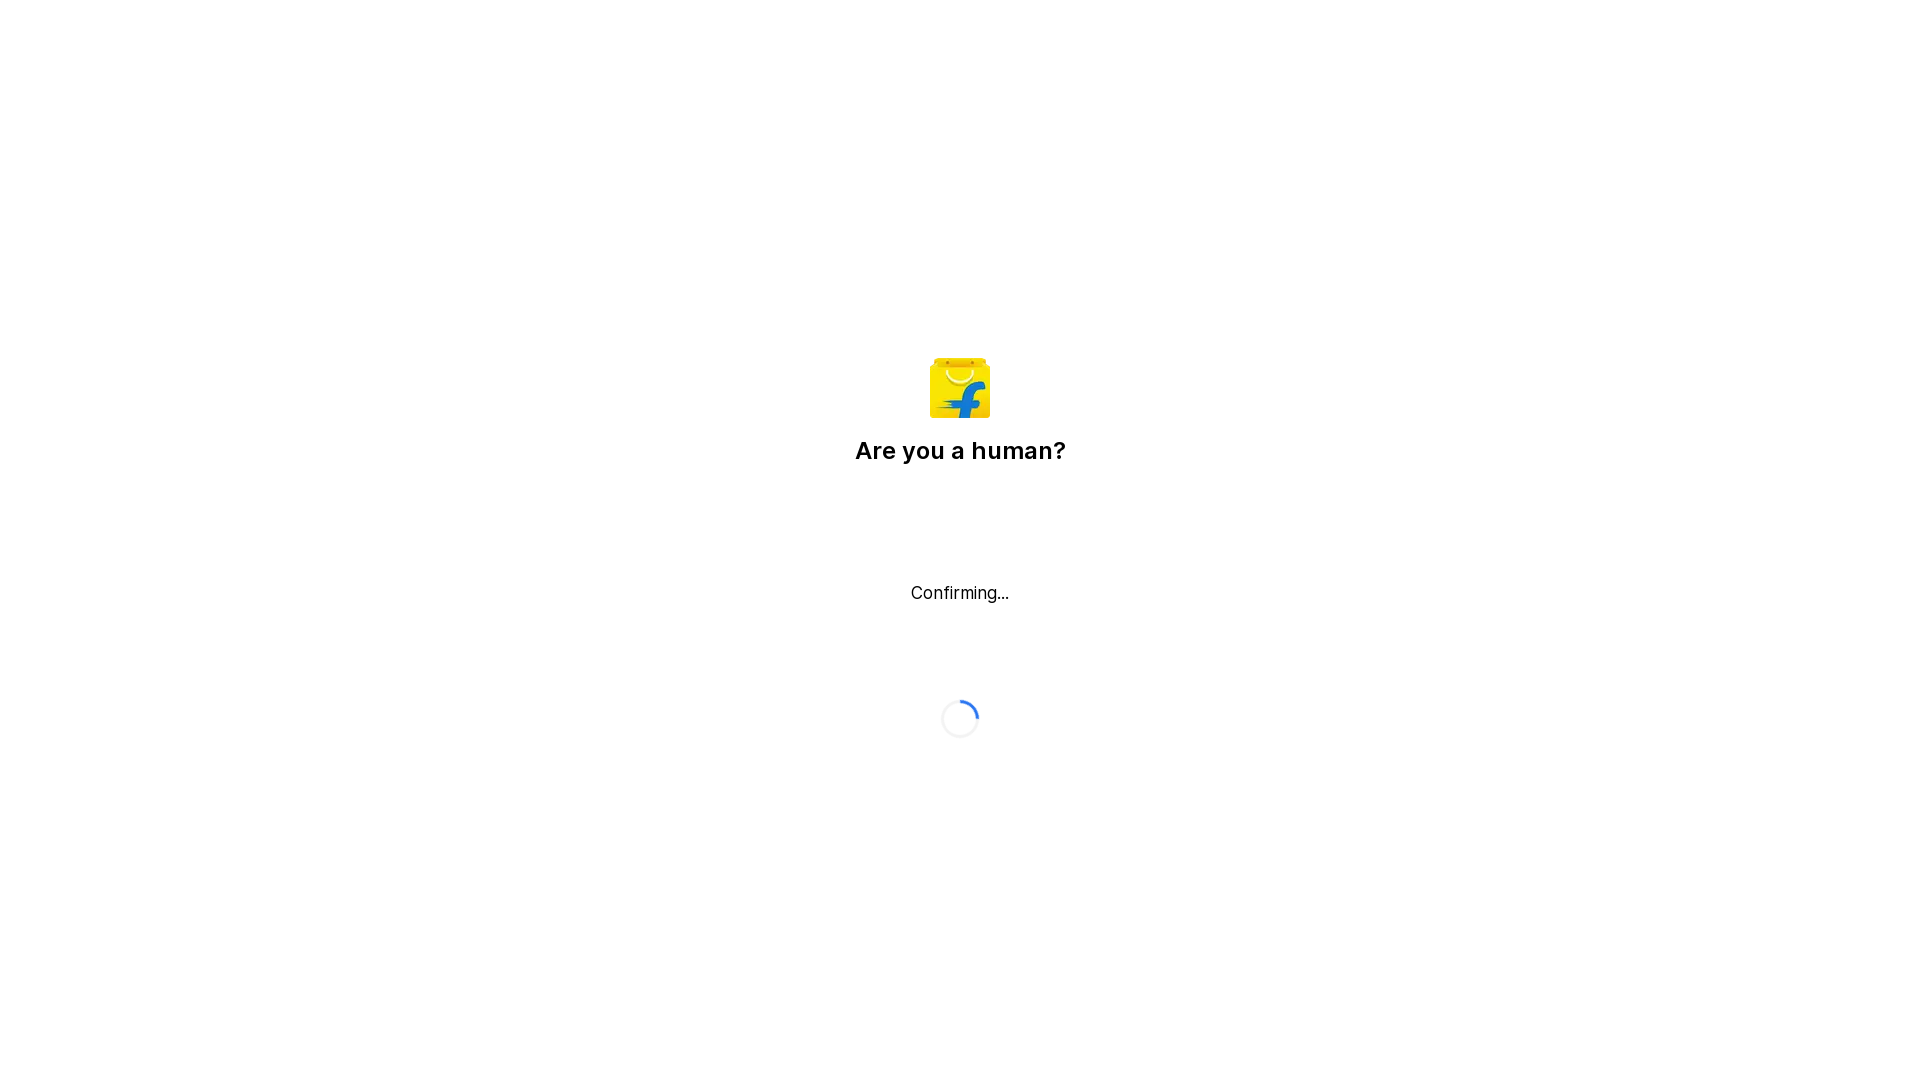

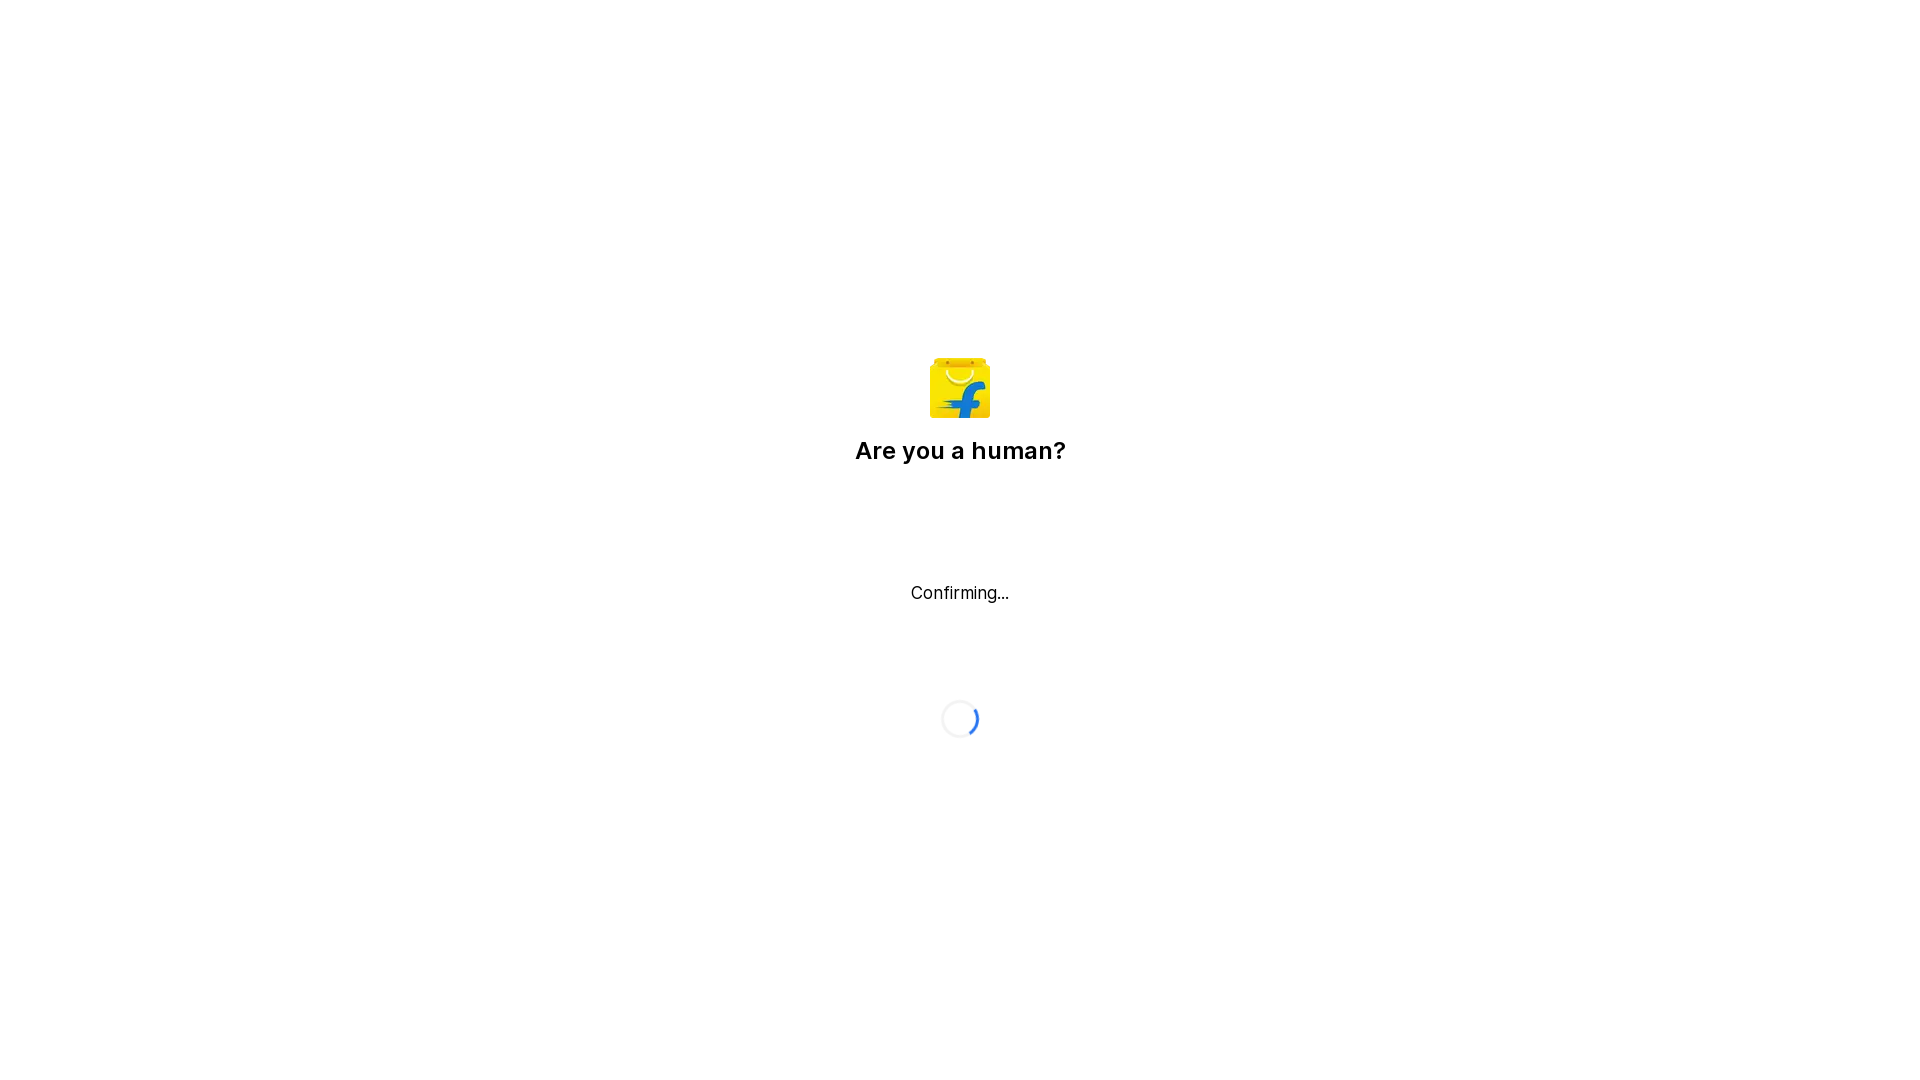